Navigates to the actiTime demo site and clicks on a link that has target="_blank" attribute (opens in new tab)

Starting URL: https://demo.actitime.com

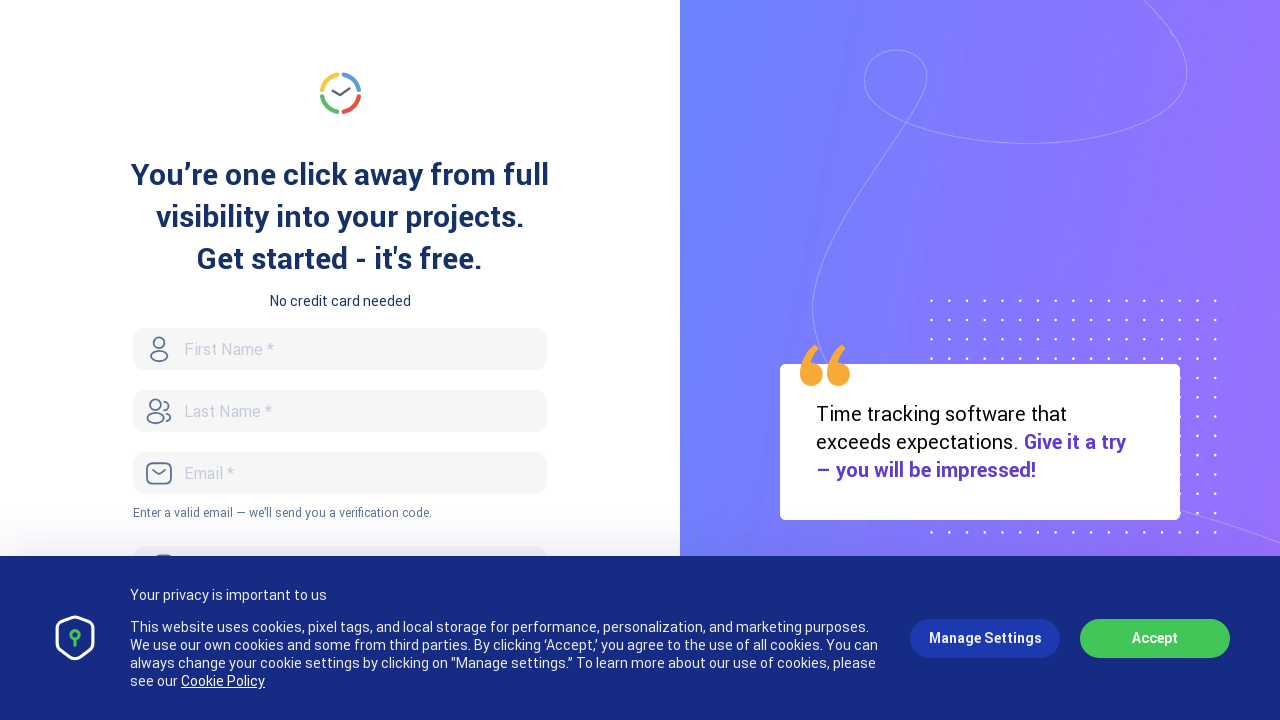

Navigated to actiTime demo site
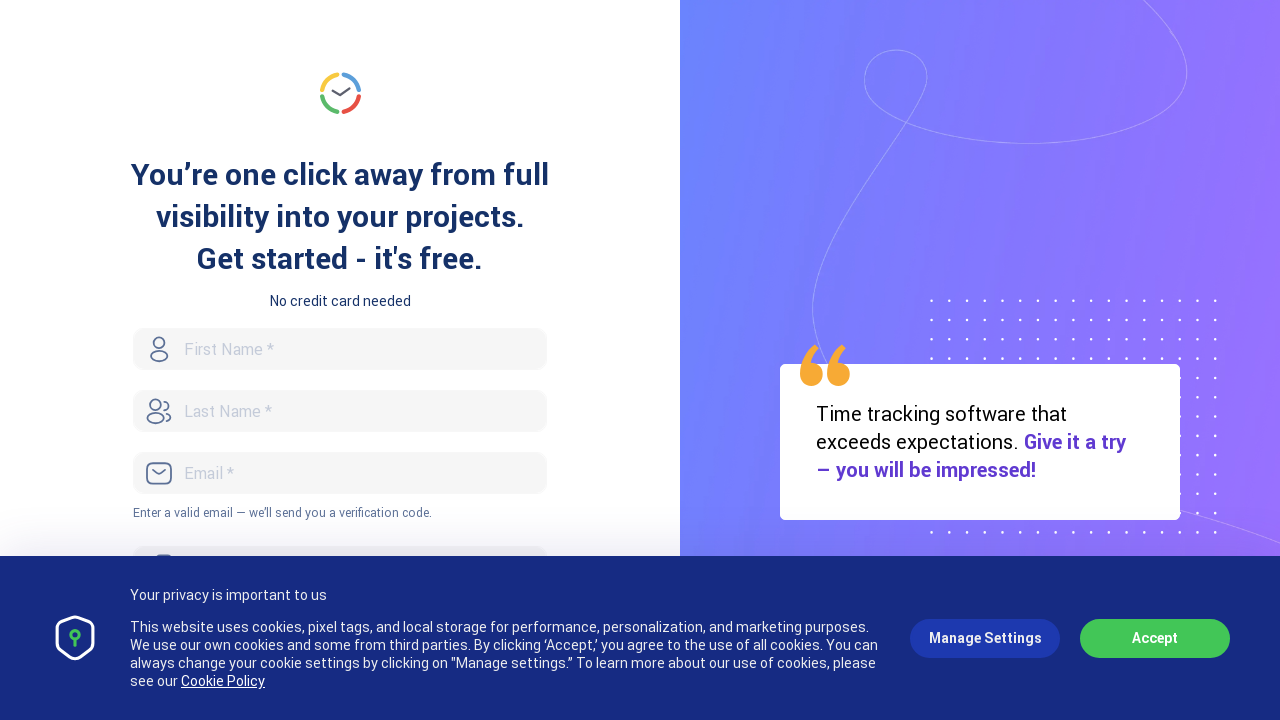

Clicked on link with target='_blank' attribute at (340, 360) on xpath=//a[contains(@target,'blank')]
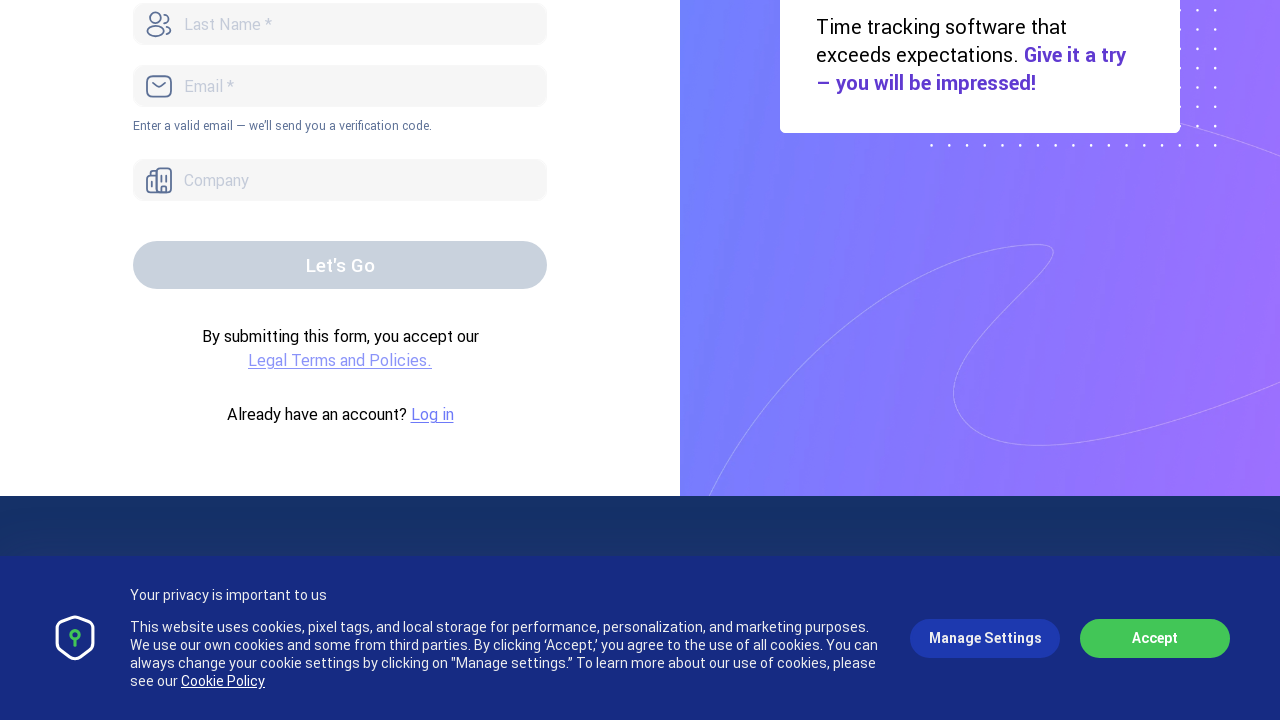

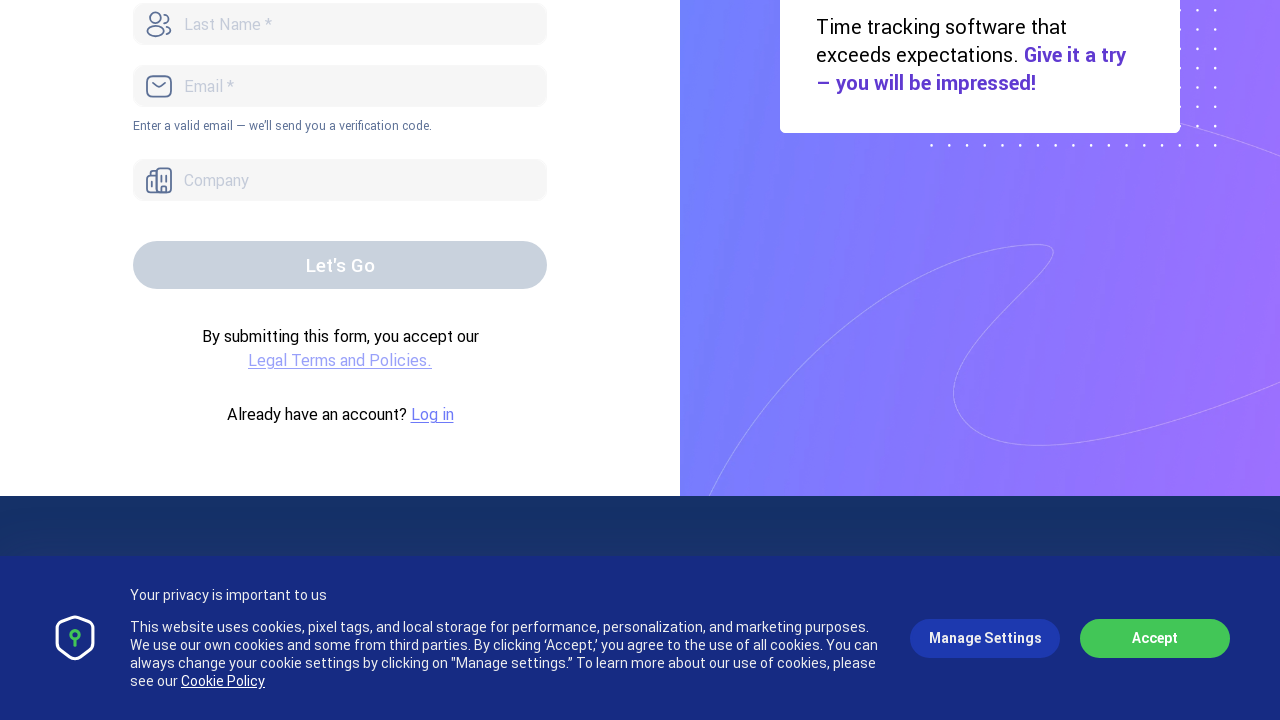